Tests dropdown selection functionality by selecting all options in an IDE dropdown element on a practice HTML page

Starting URL: https://www.hyrtutorials.com/p/html-dropdown-elements-practice.html

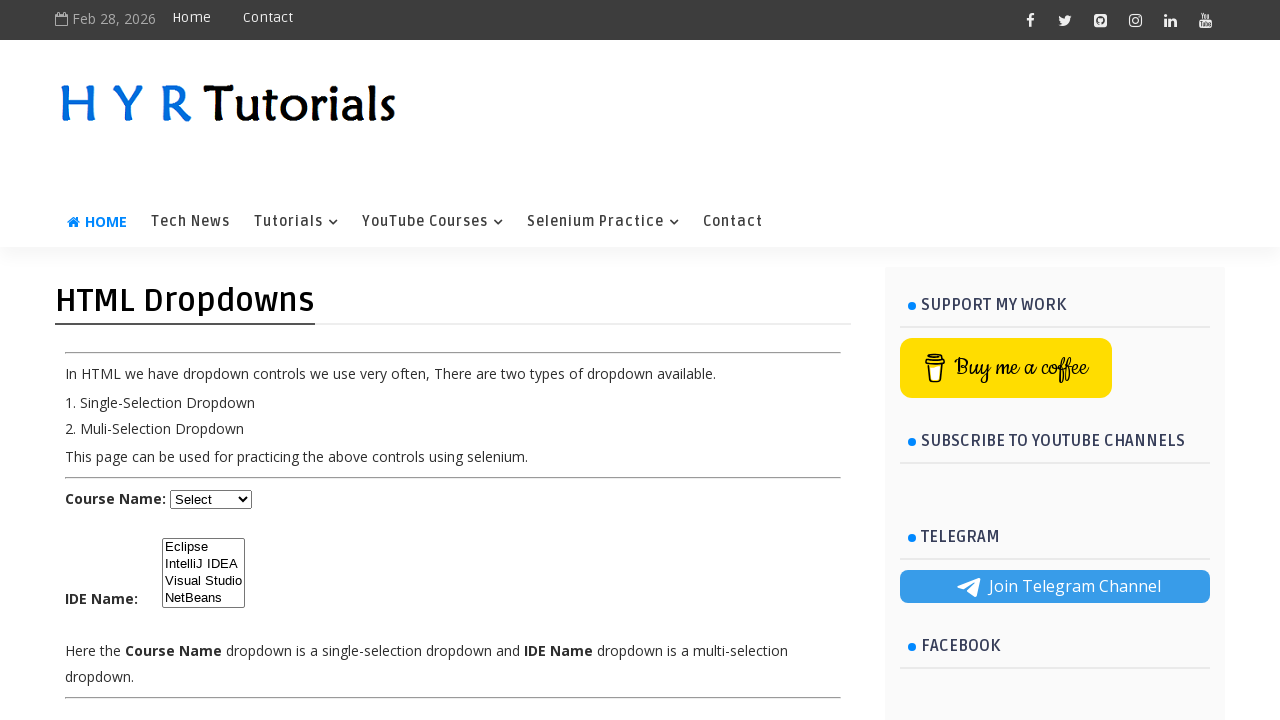

IDE dropdown element loaded and ready
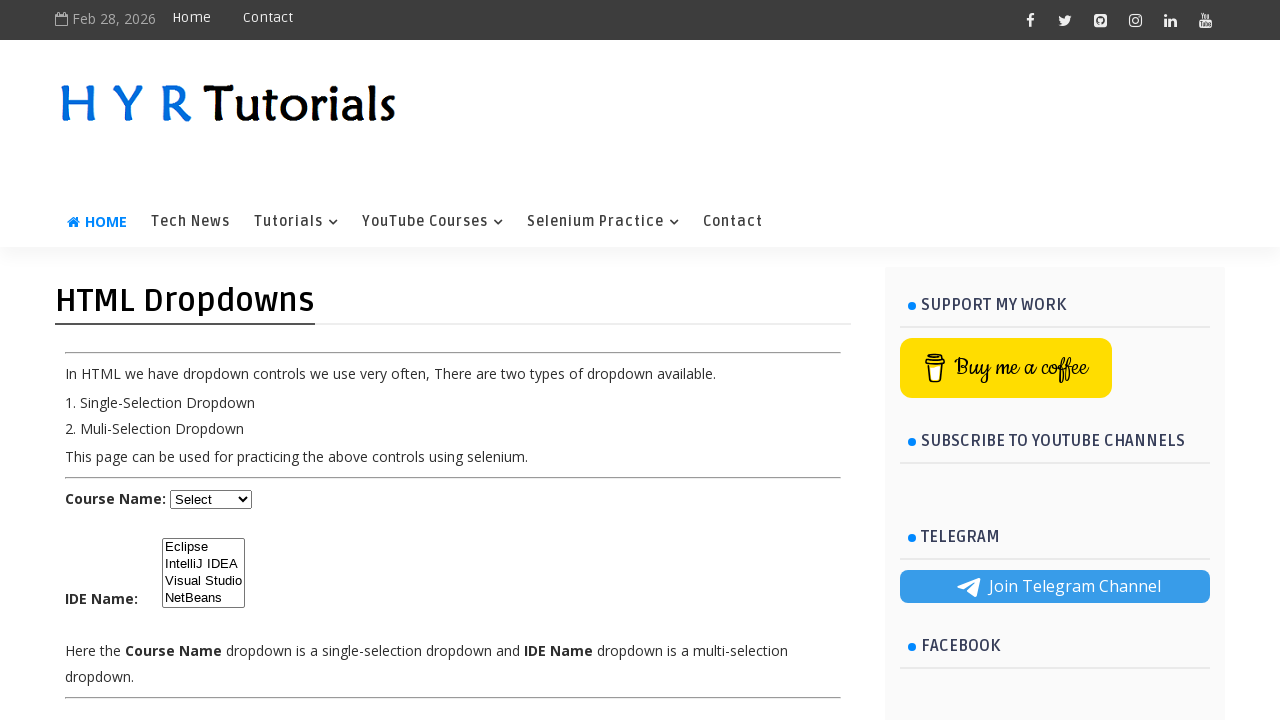

Retrieved all options from IDE dropdown
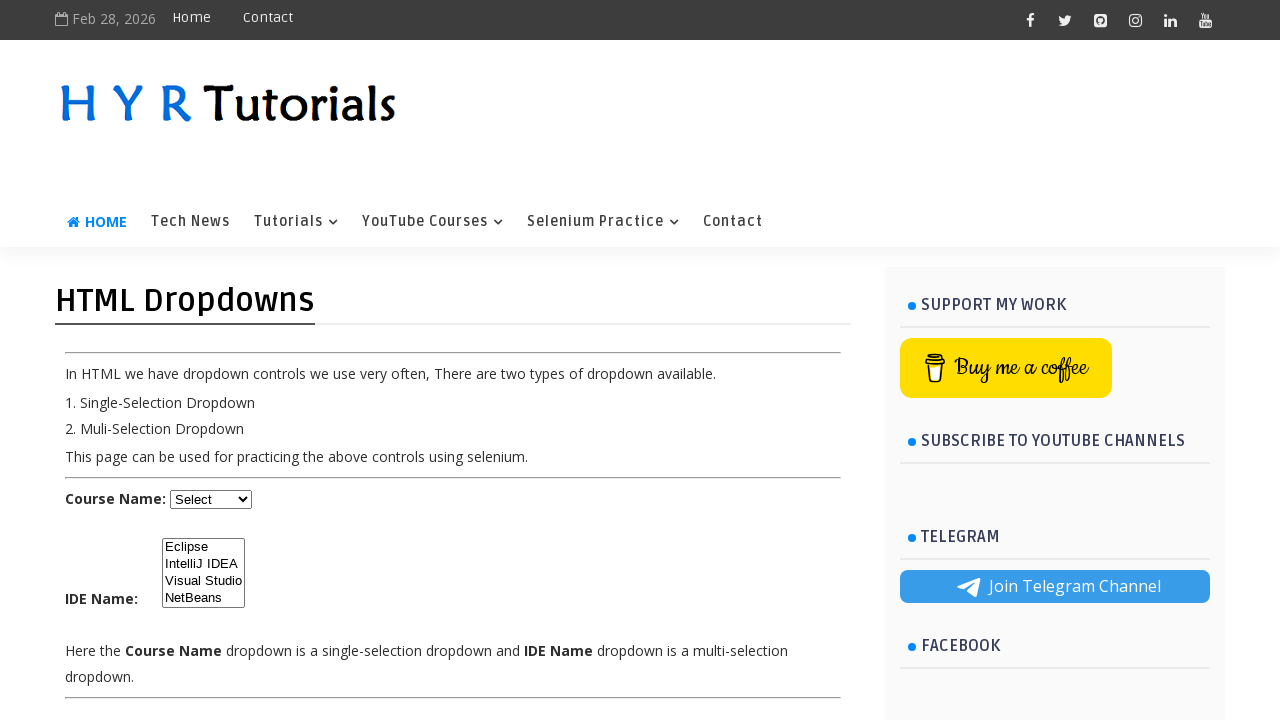

Selected an option from the IDE dropdown at (204, 547) on xpath=//select[@id='ide']/option >> nth=0
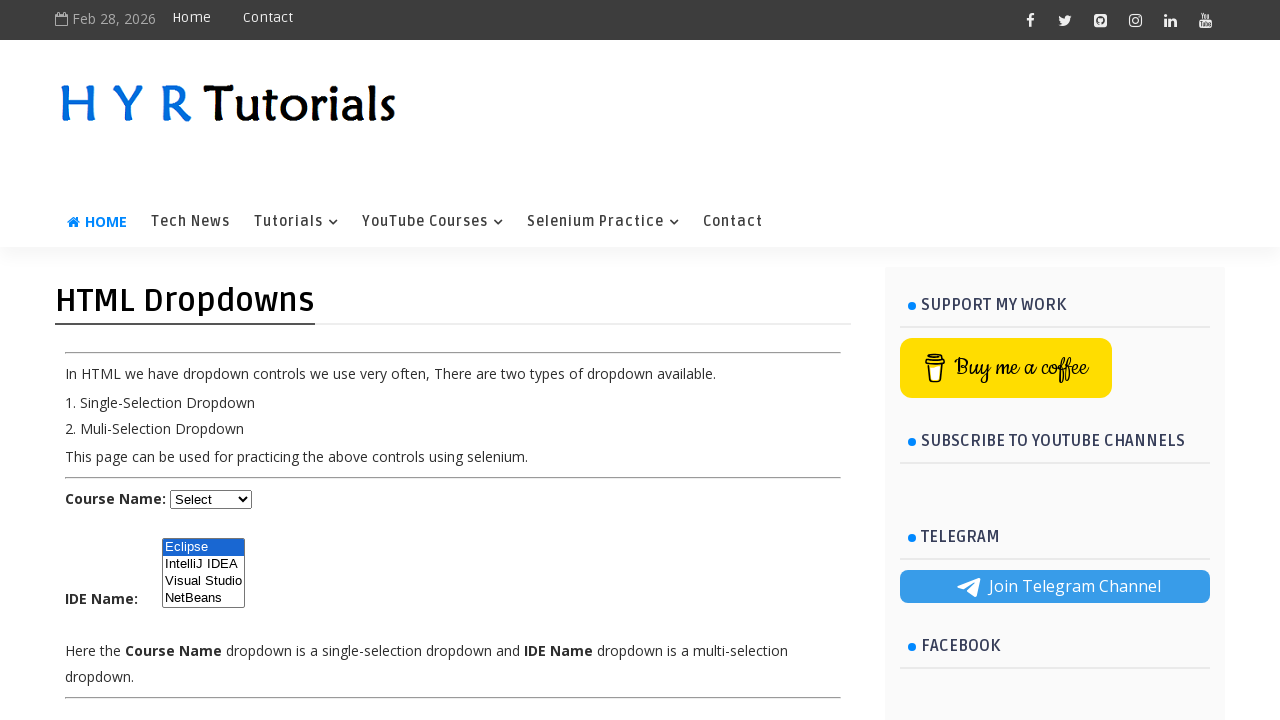

Selected an option from the IDE dropdown at (204, 564) on xpath=//select[@id='ide']/option >> nth=1
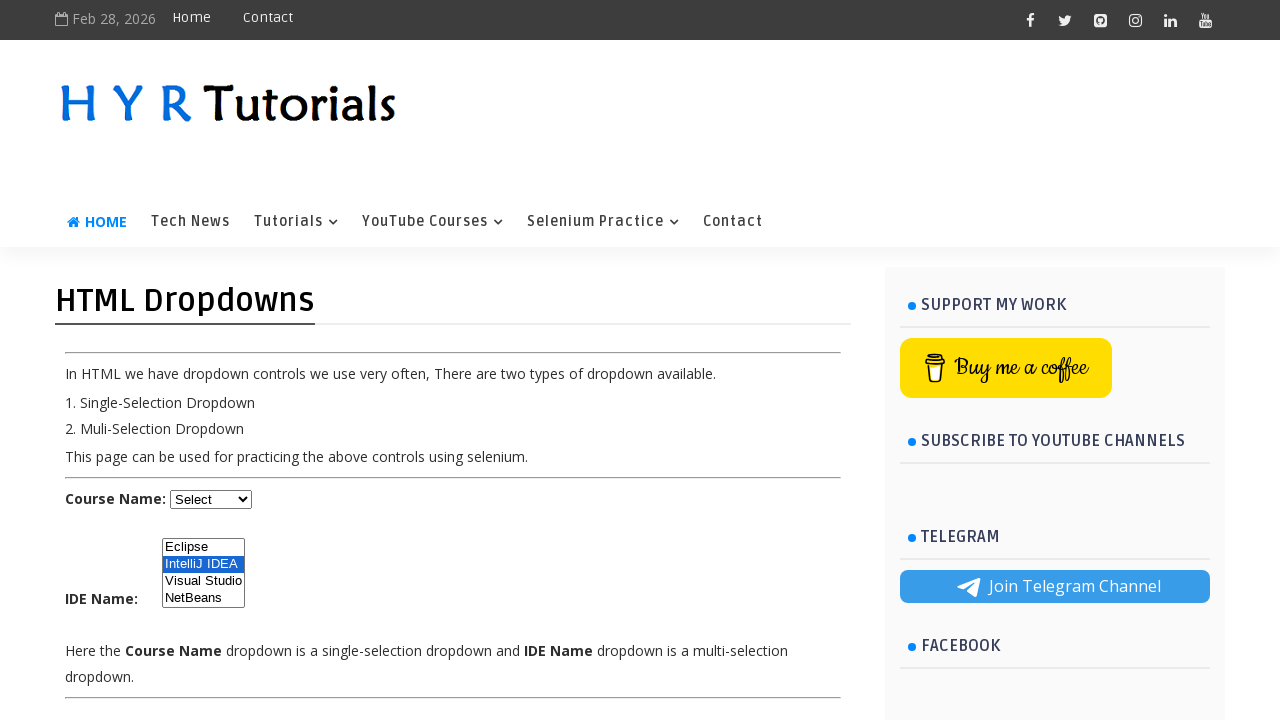

Selected an option from the IDE dropdown at (204, 581) on xpath=//select[@id='ide']/option >> nth=2
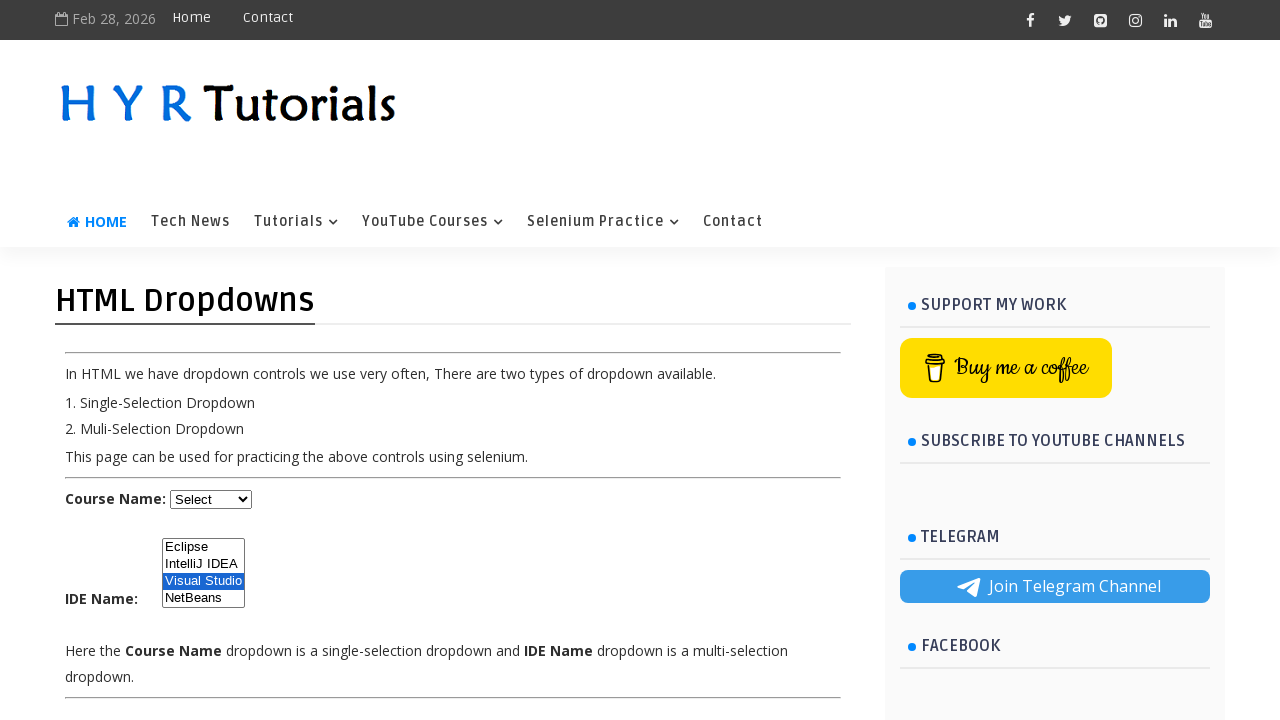

Selected an option from the IDE dropdown at (204, 598) on xpath=//select[@id='ide']/option >> nth=3
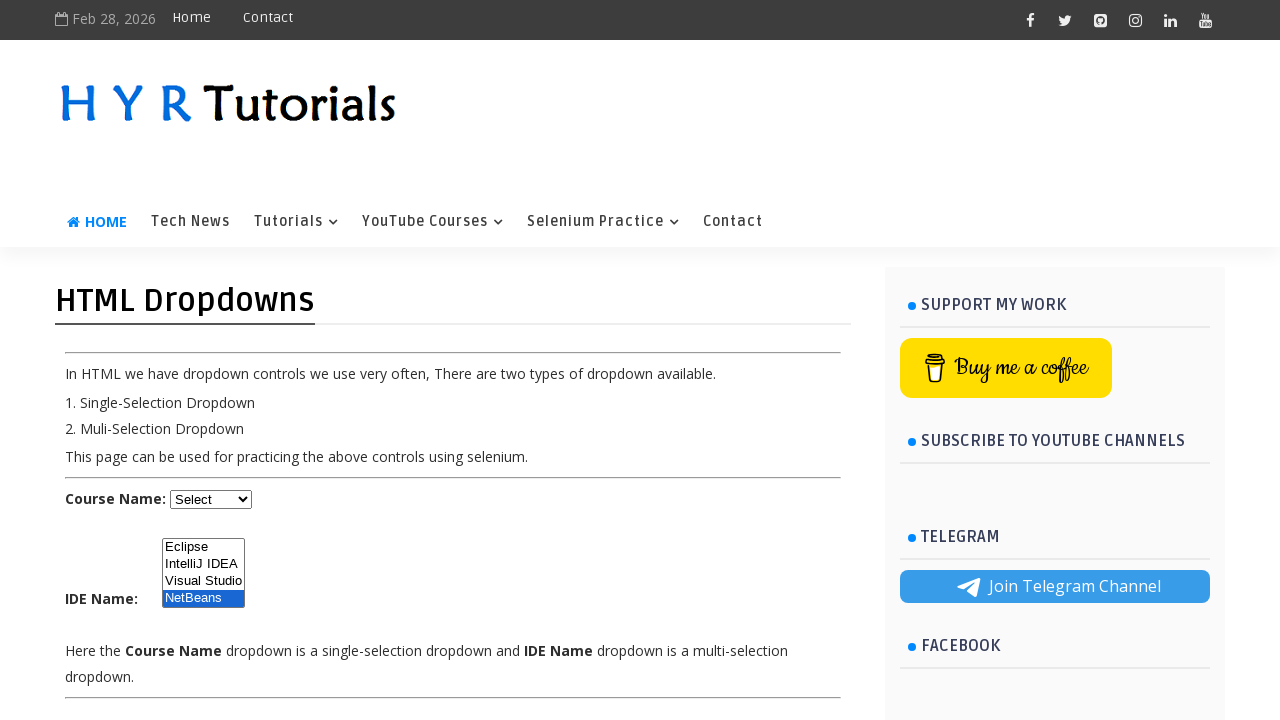

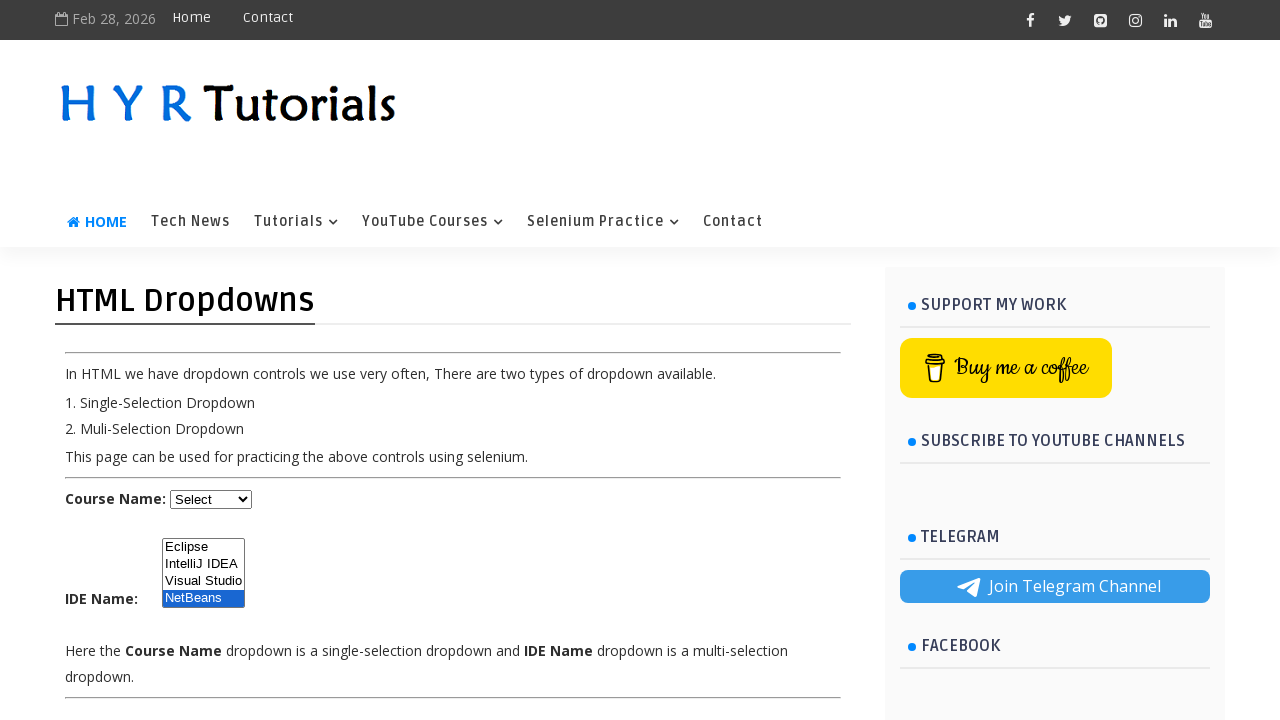